Fills out and submits a demo request form on the Sauce Labs website by entering an email and clicking submit

Starting URL: https://saucelabs.com/request-demo

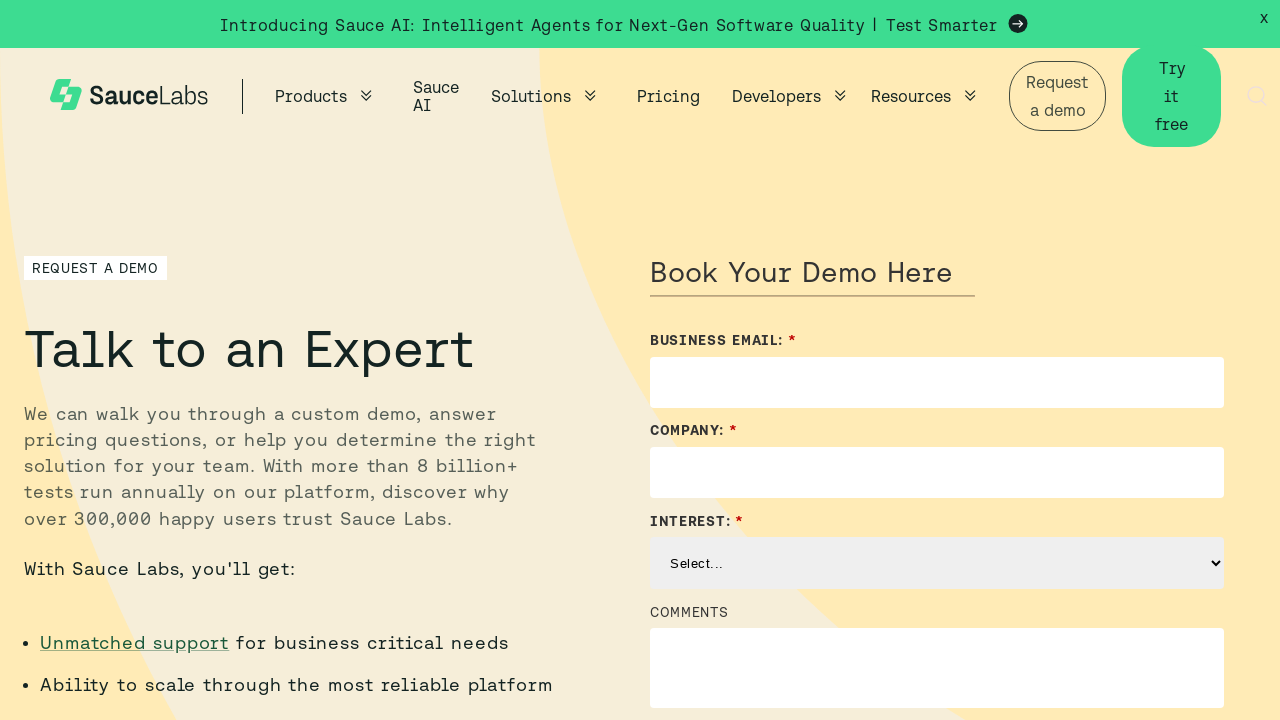

Waited for email field to become visible
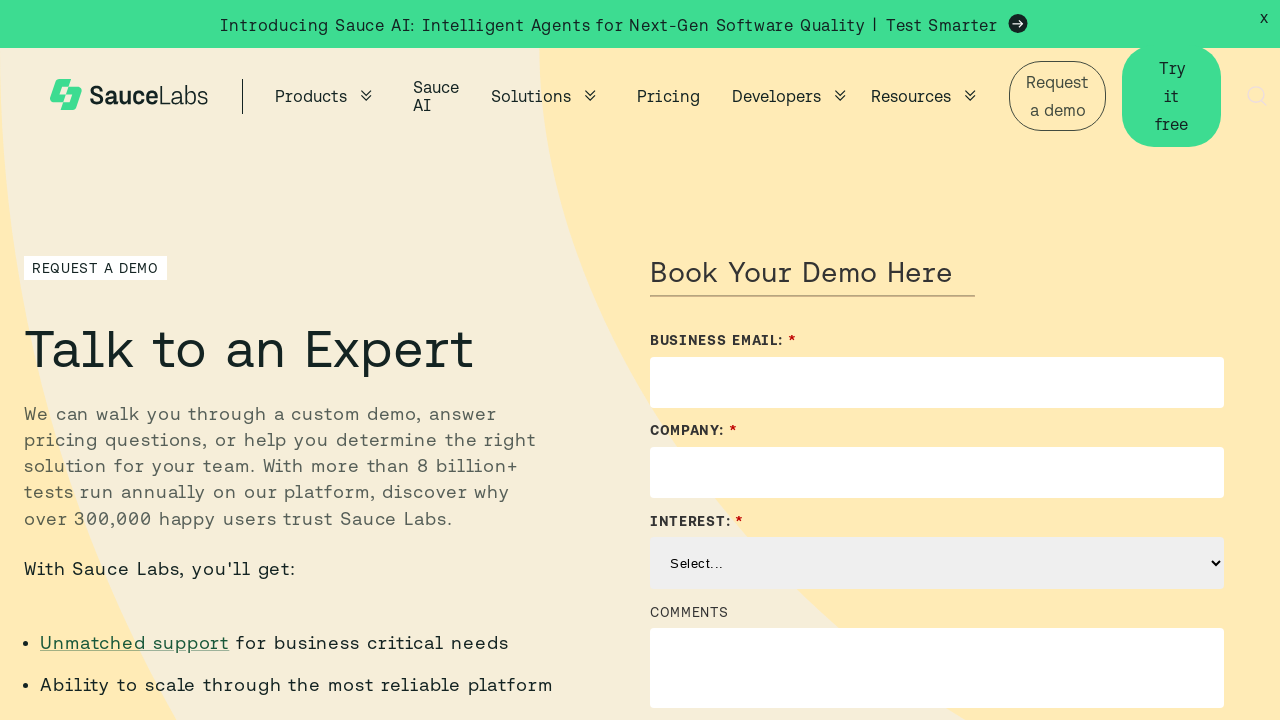

Filled email field with testuser@example.com on #Email
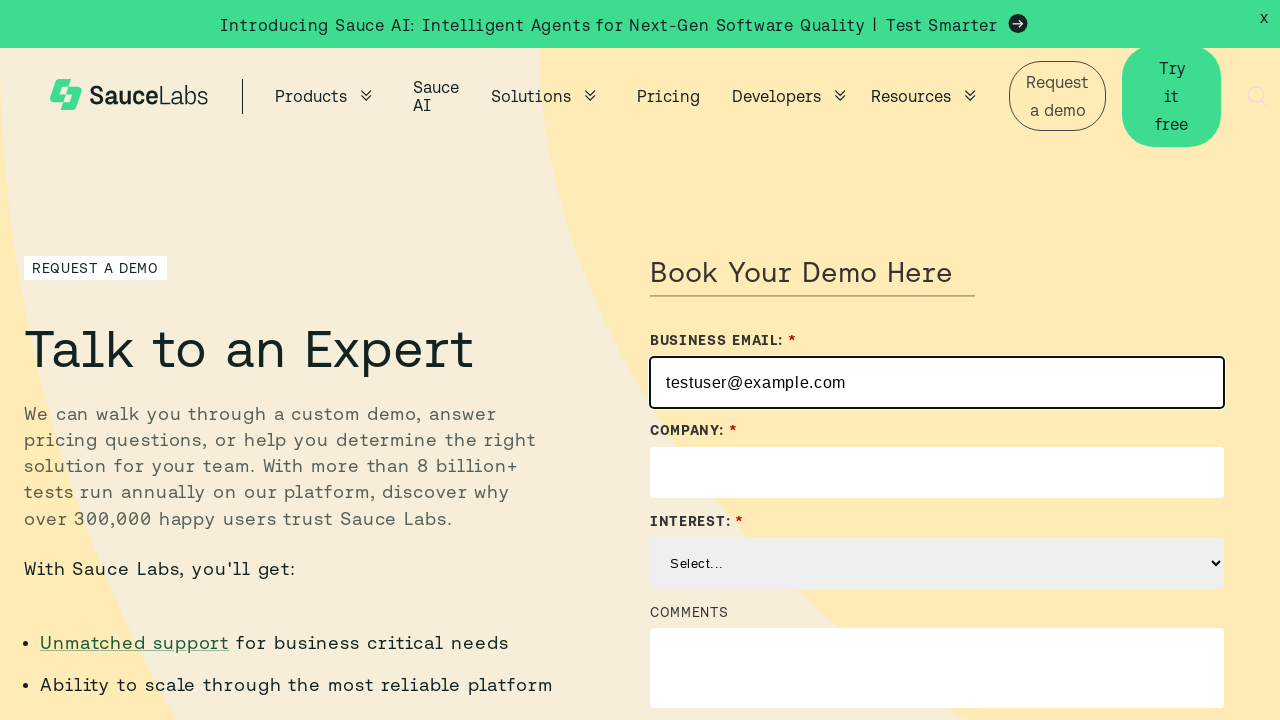

Waited for submit button to become visible
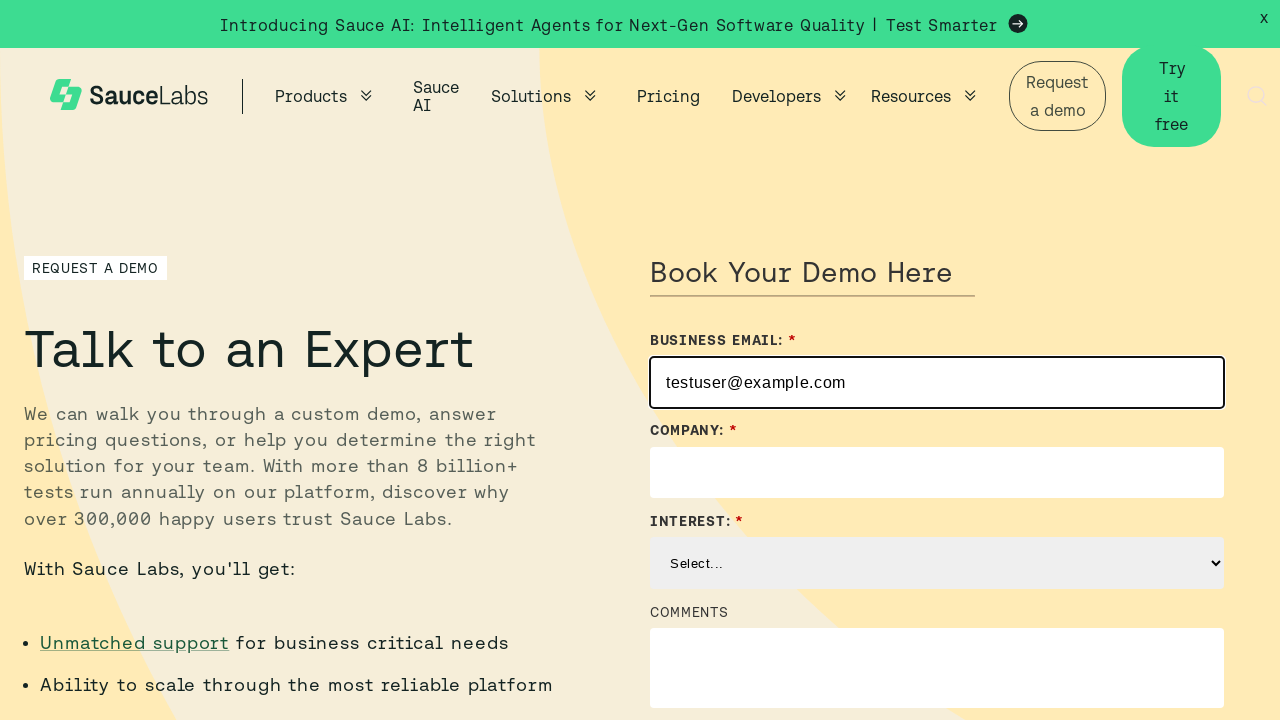

Clicked submit button to submit demo request form at (696, 360) on button[type='submit']
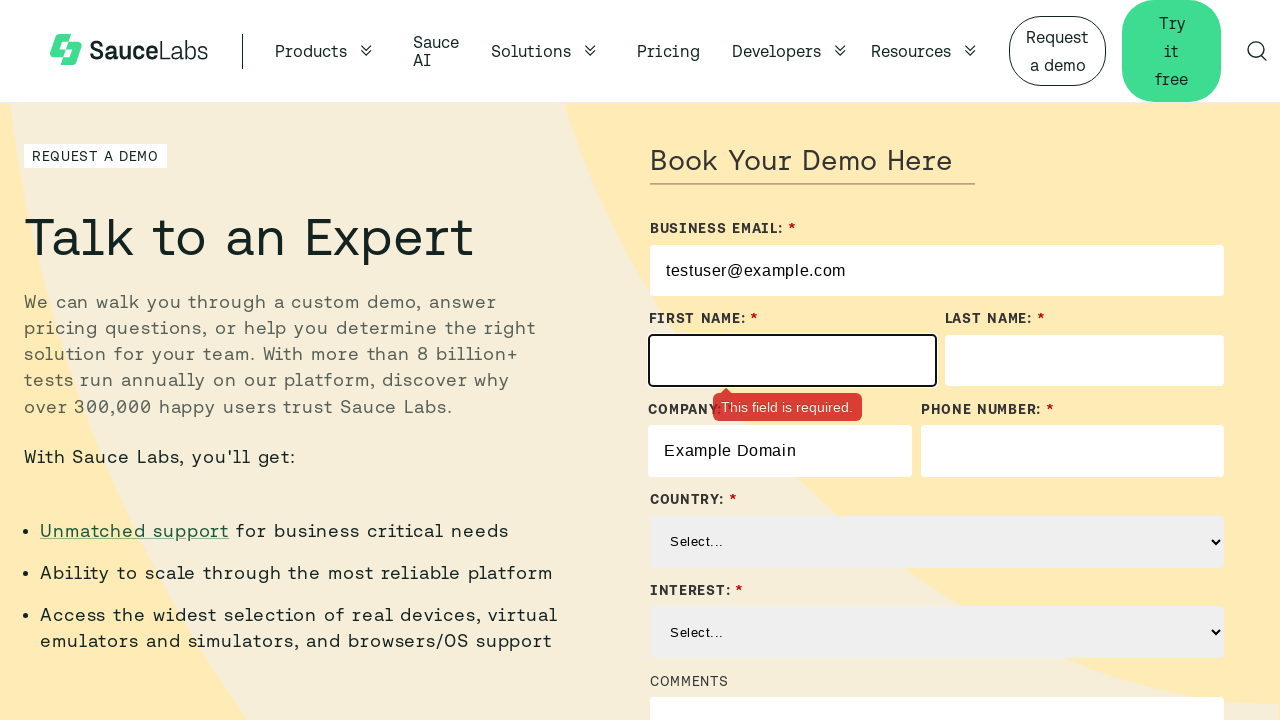

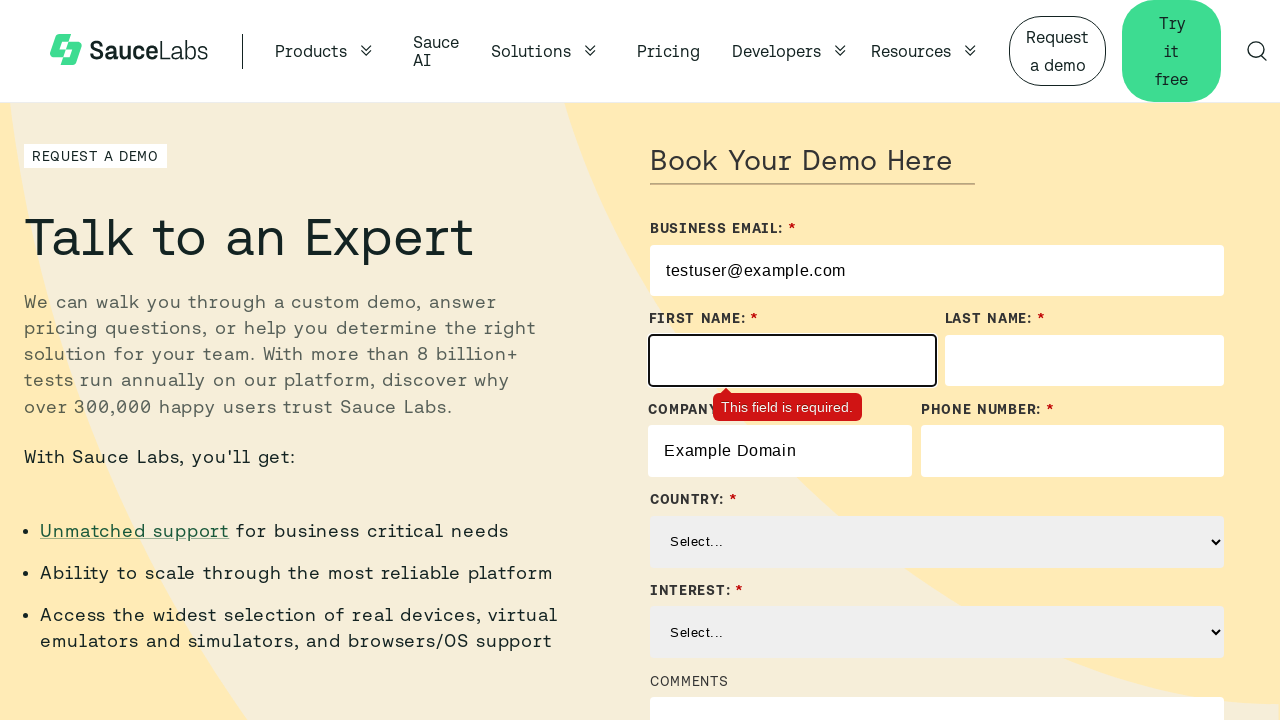